Tests dropdown functionality by navigating to the Dropdown page and selecting the second option from a dropdown menu by index.

Starting URL: https://the-internet.herokuapp.com/

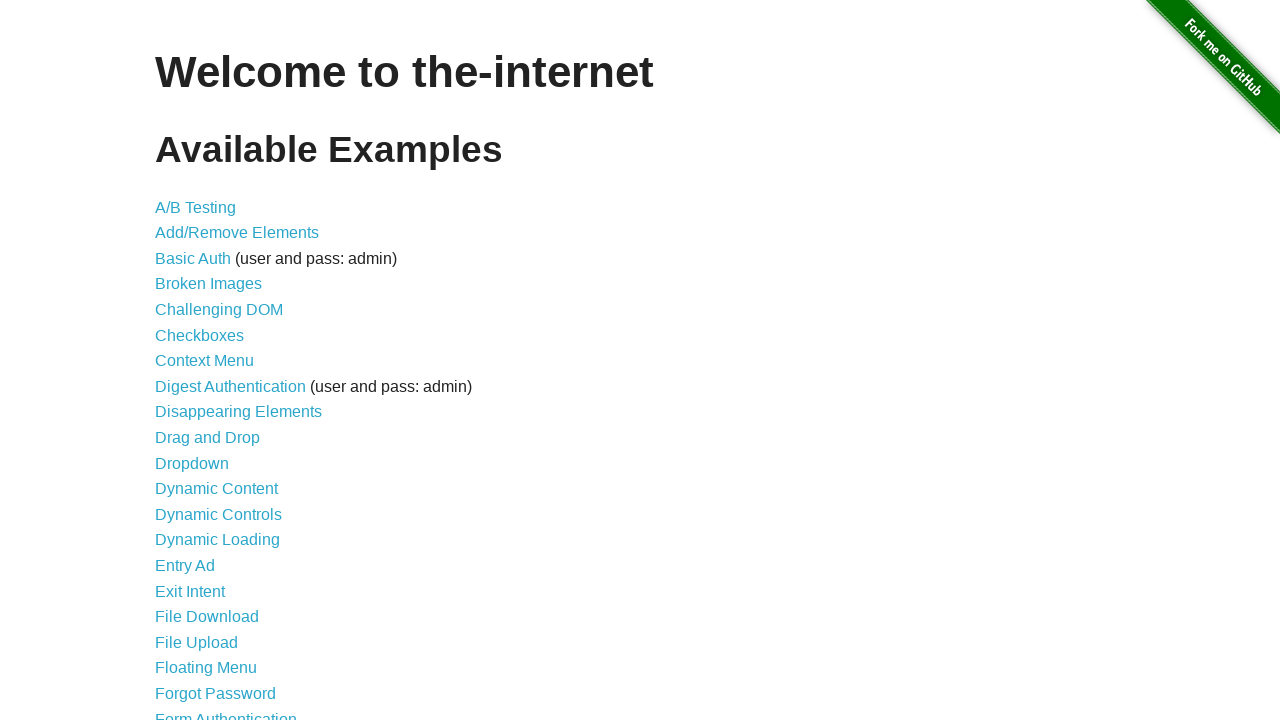

Clicked on the Dropdown link to navigate to dropdown page at (192, 463) on text=Dropdown
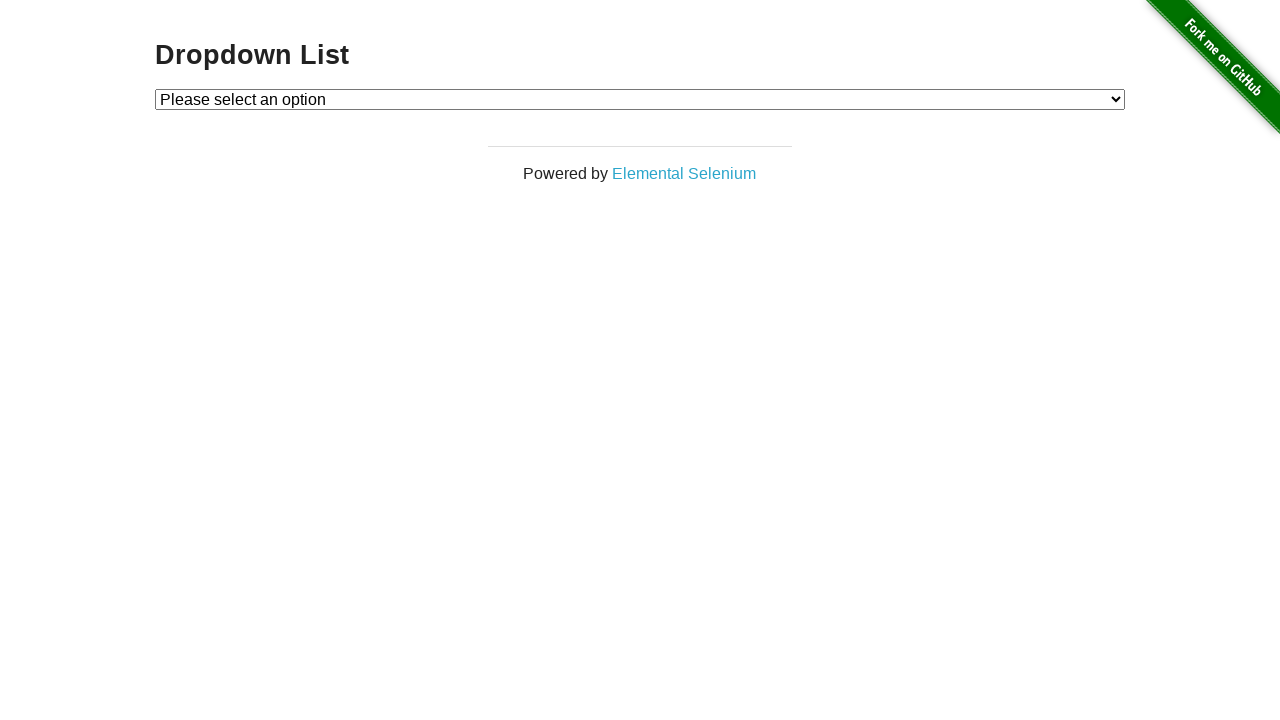

Dropdown element loaded and became visible
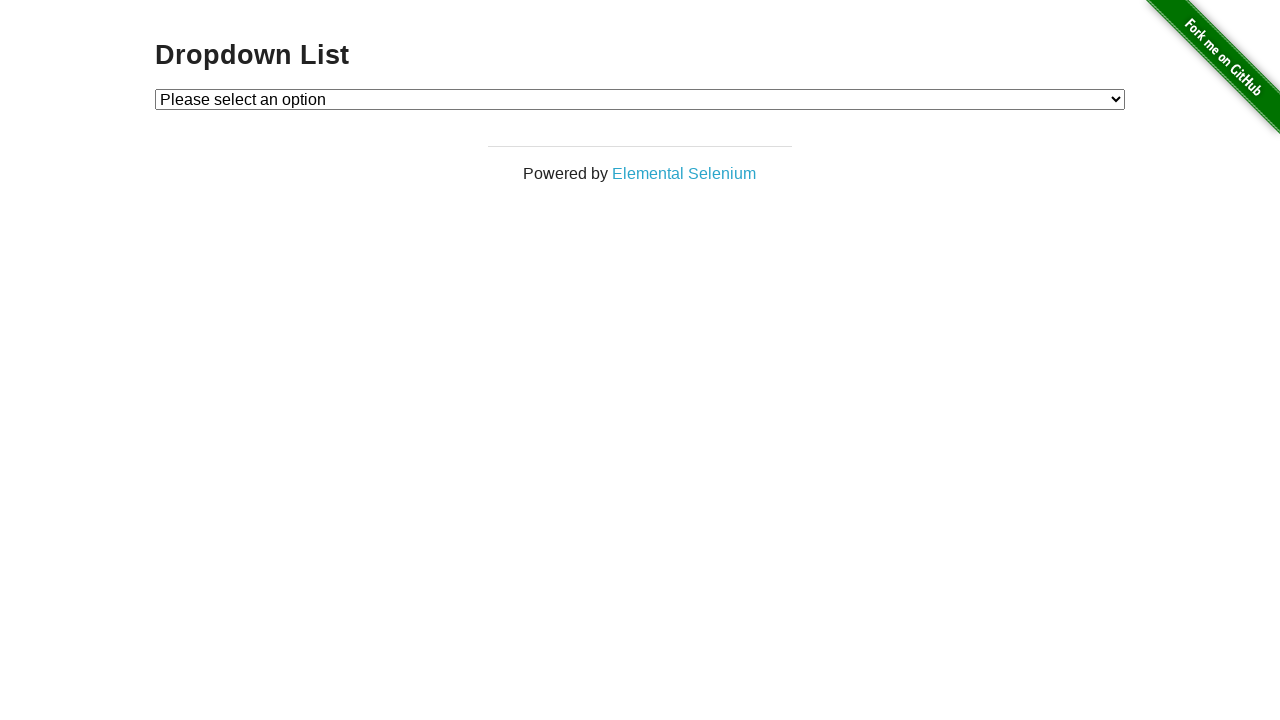

Selected the second option from the dropdown menu by index on #dropdown
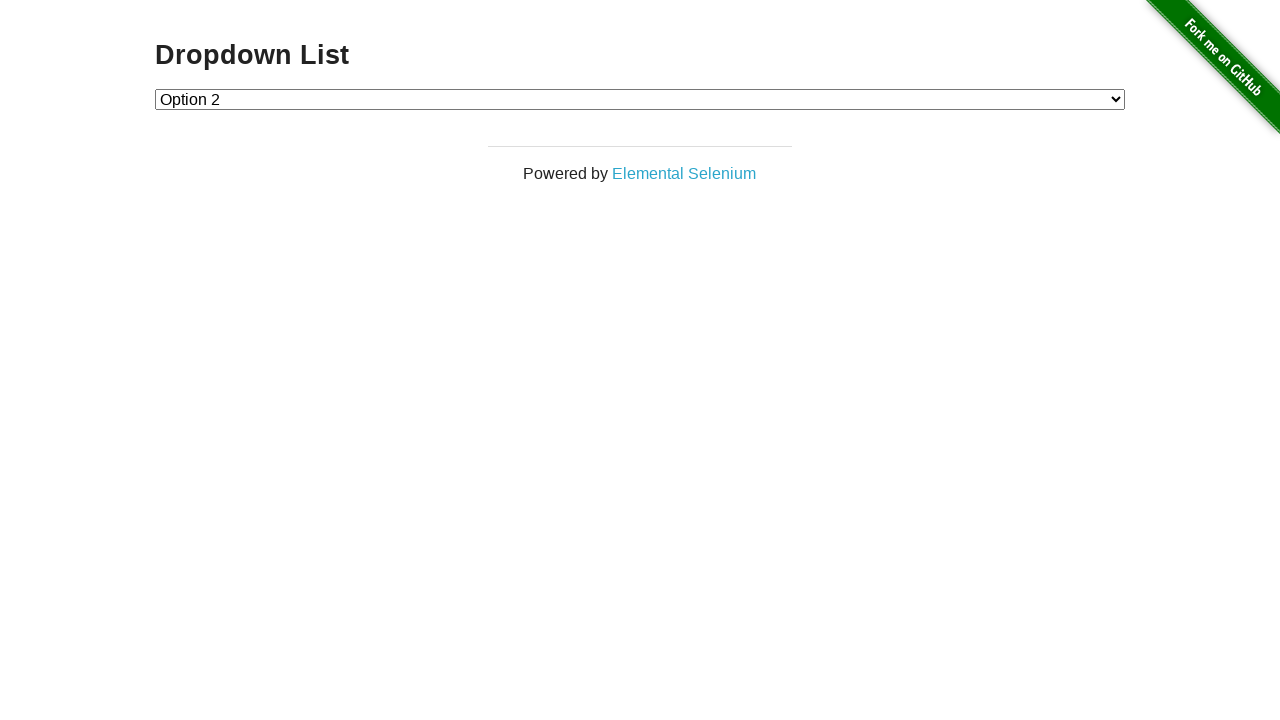

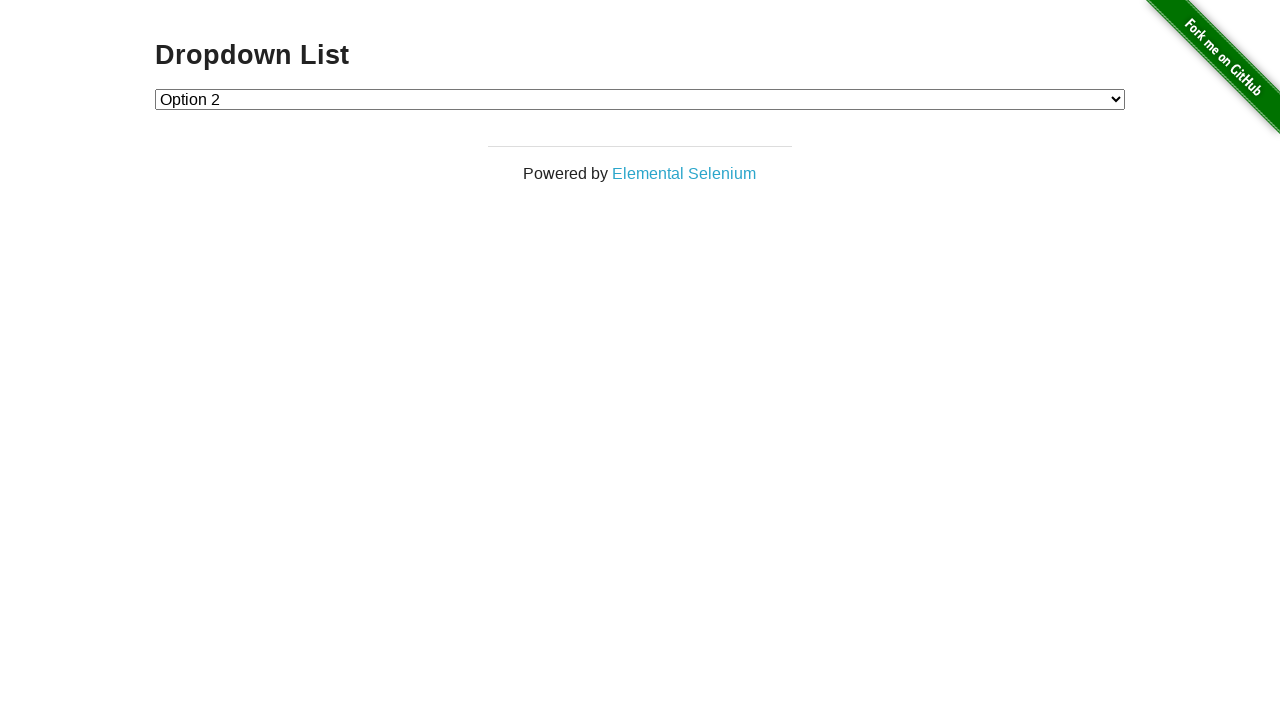